Tests registration form validation when password is less than 6 characters

Starting URL: https://alada.vn/tai-khoan/dang-ky.html

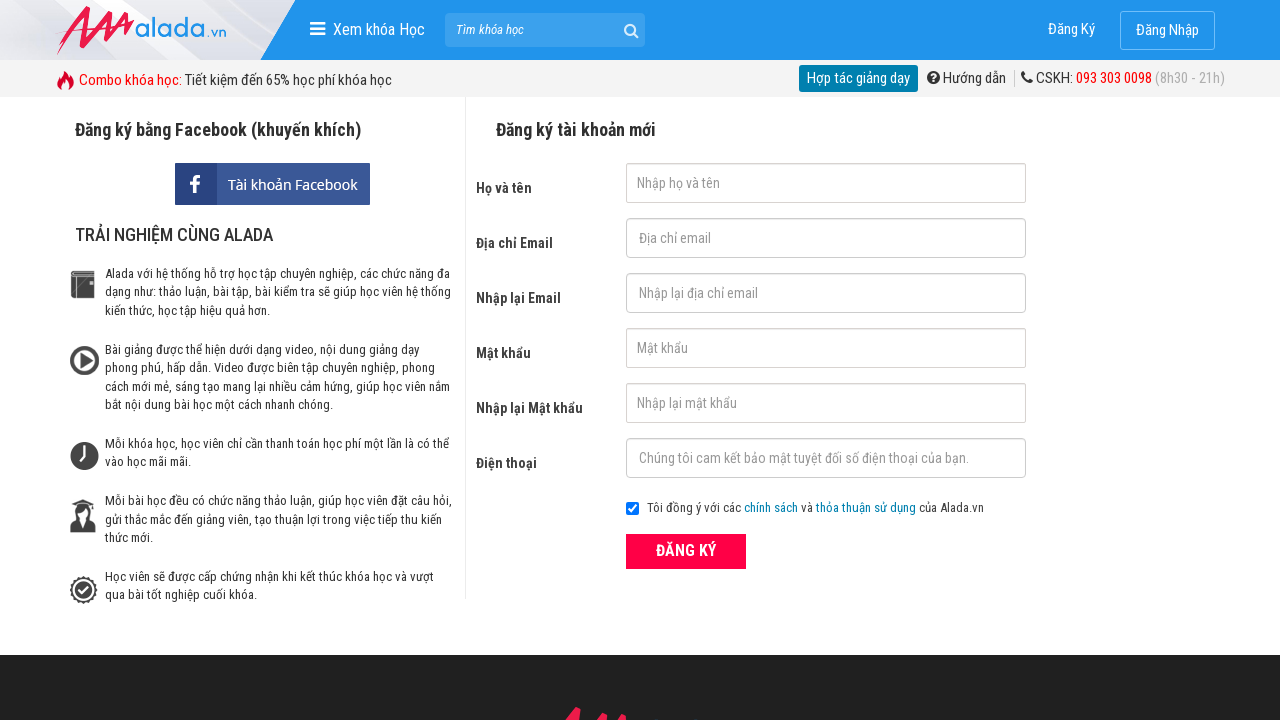

Filled first name field with 'Lê Thu Hương' on #txtFirstname
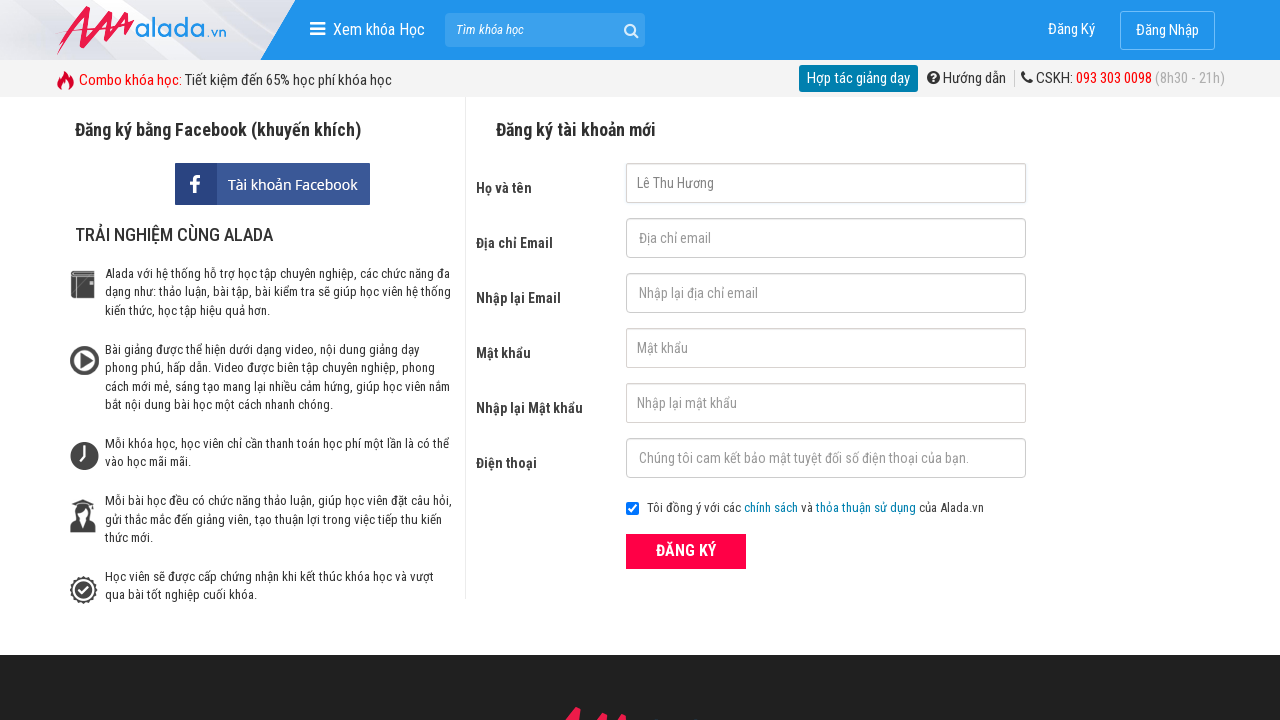

Filled email field with 'huong@test.com' on #txtEmail
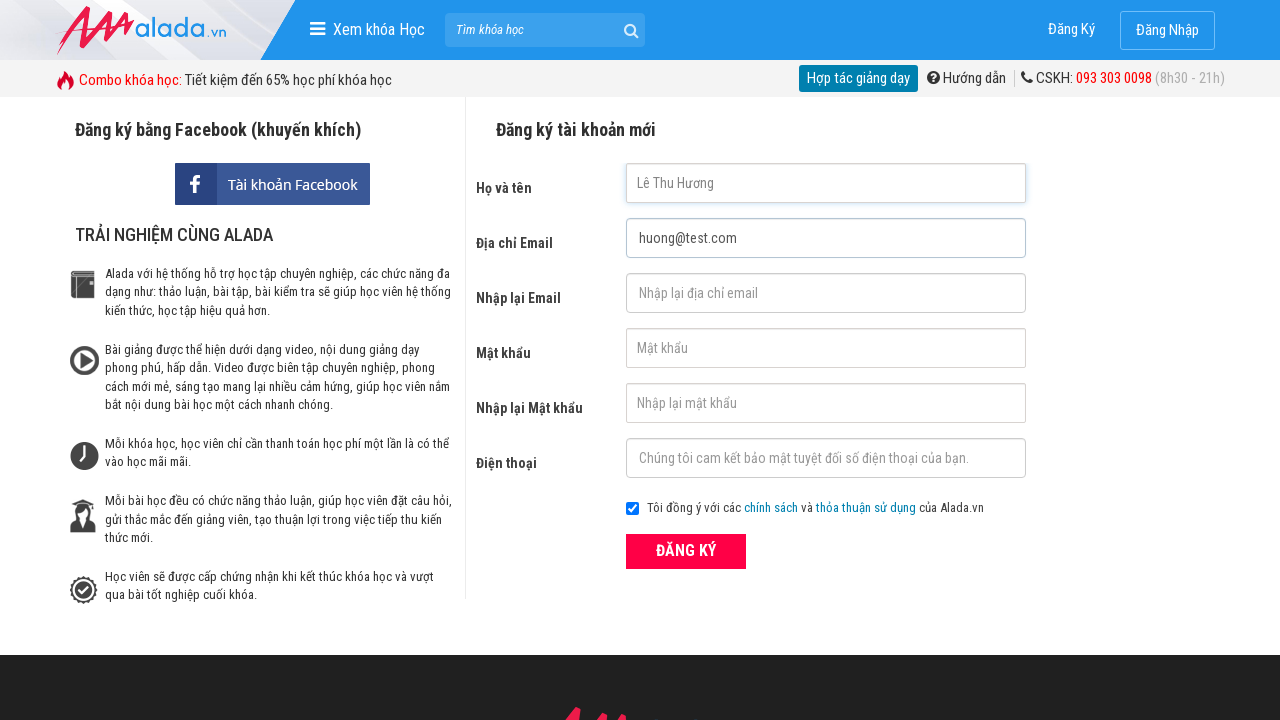

Filled confirm email field with 'huong@test.com' on #txtCEmail
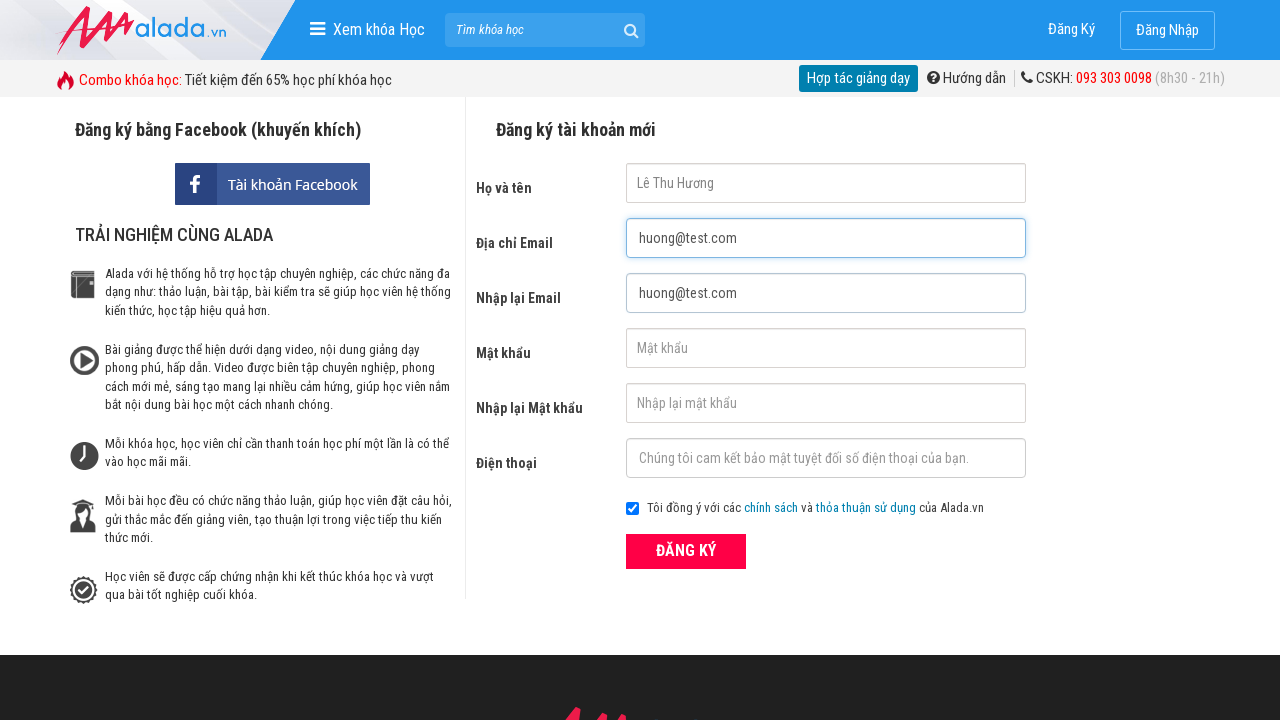

Filled password field with 'abc' (less than 6 characters) on #txtPassword
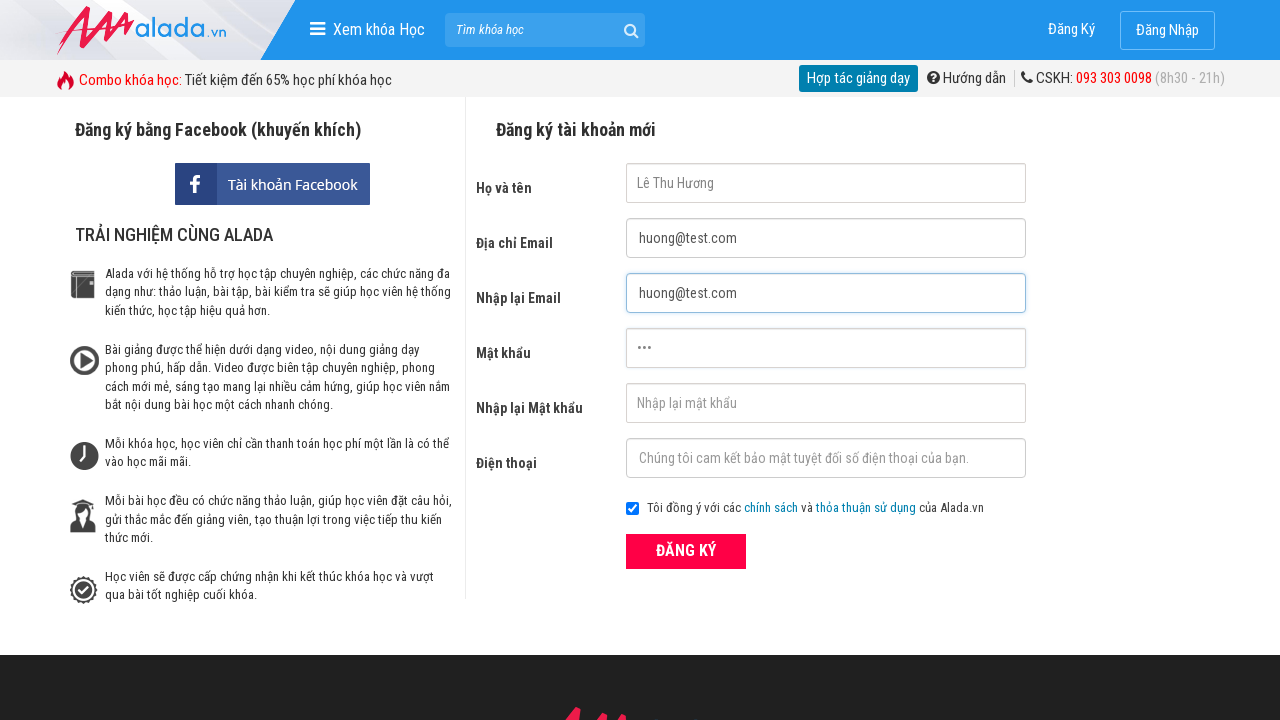

Filled confirm password field with 'abc' (less than 6 characters) on #txtCPassword
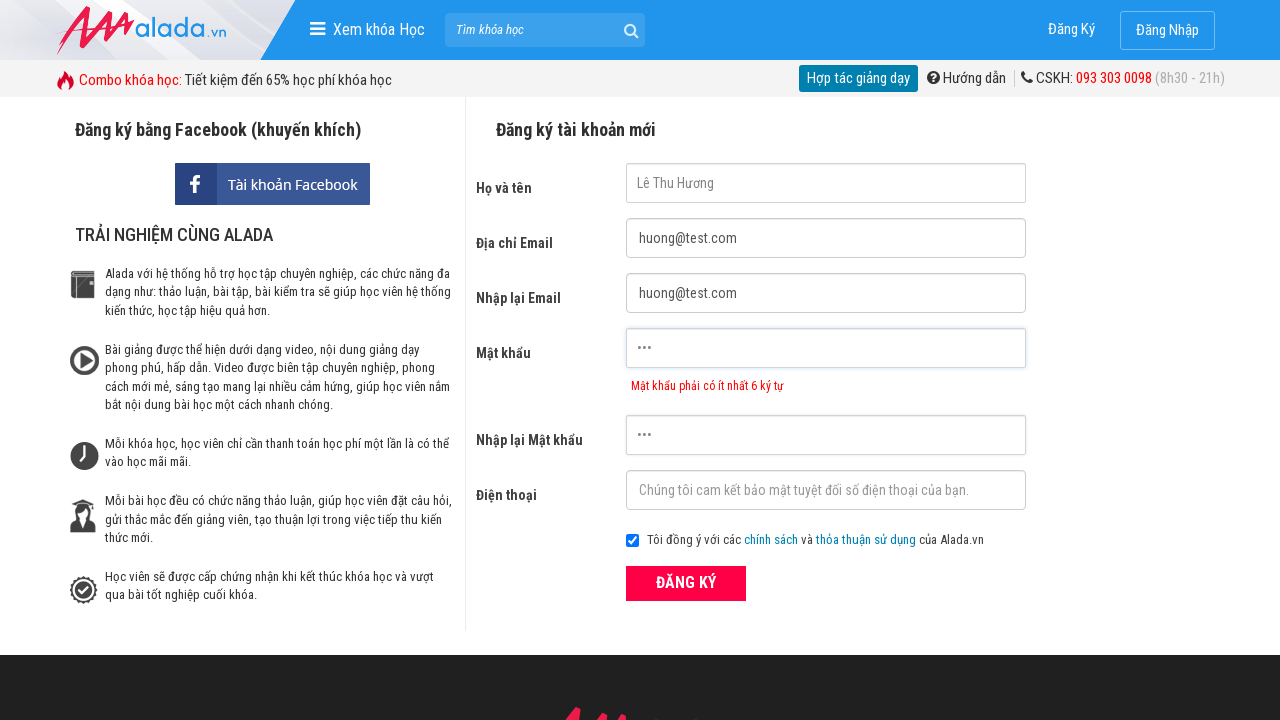

Filled phone field with '0901234567' on #txtPhone
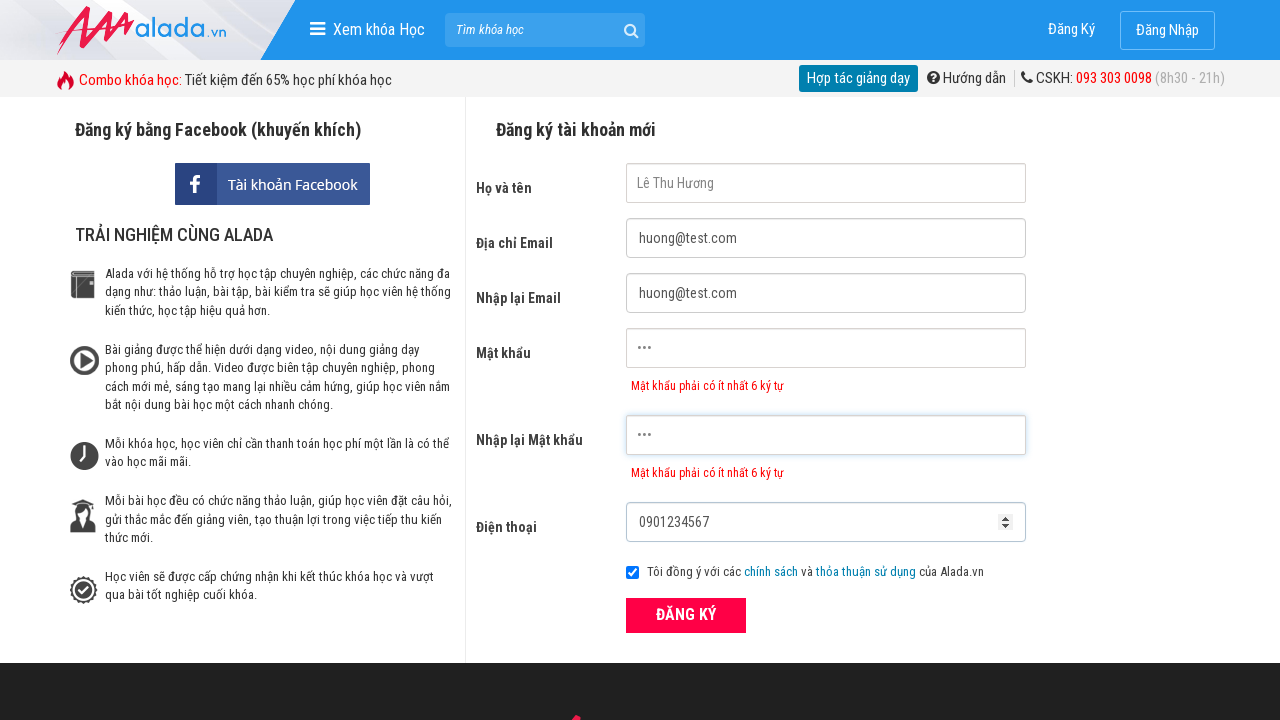

Clicked register button at (686, 615) on xpath=//form[@id='frmLogin']//button[text()='ĐĂNG KÝ']
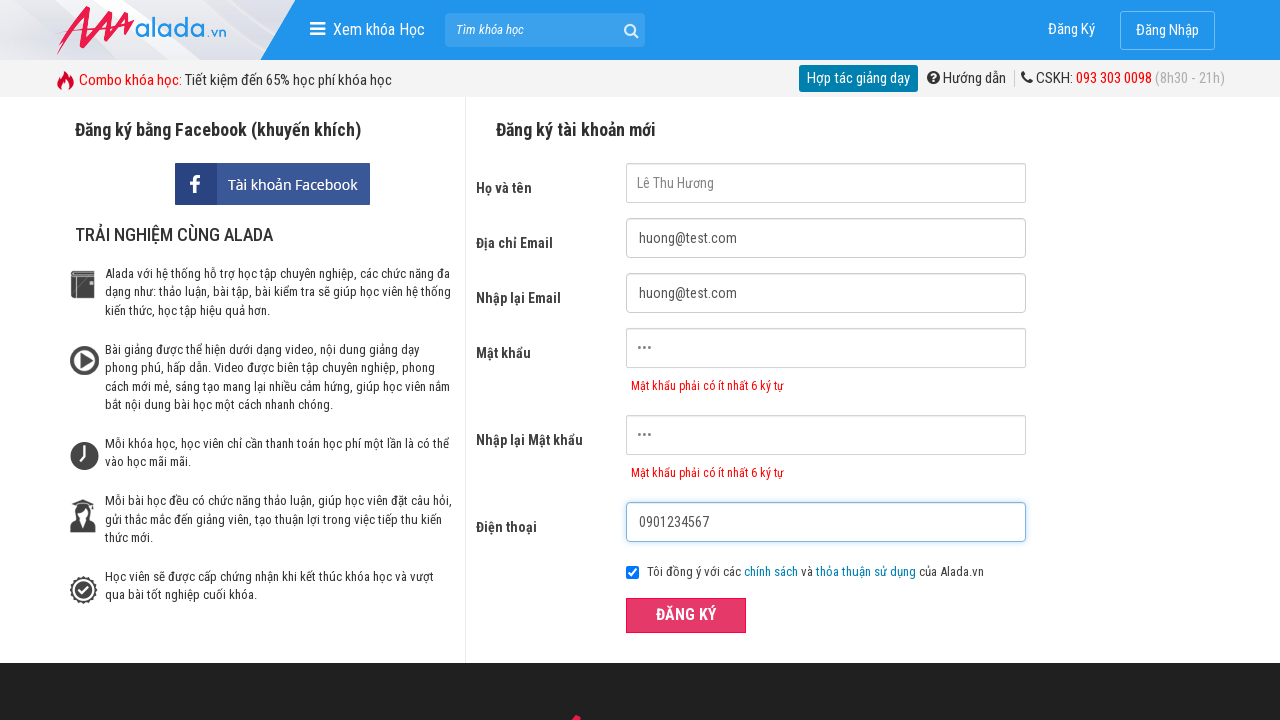

Password error message appeared
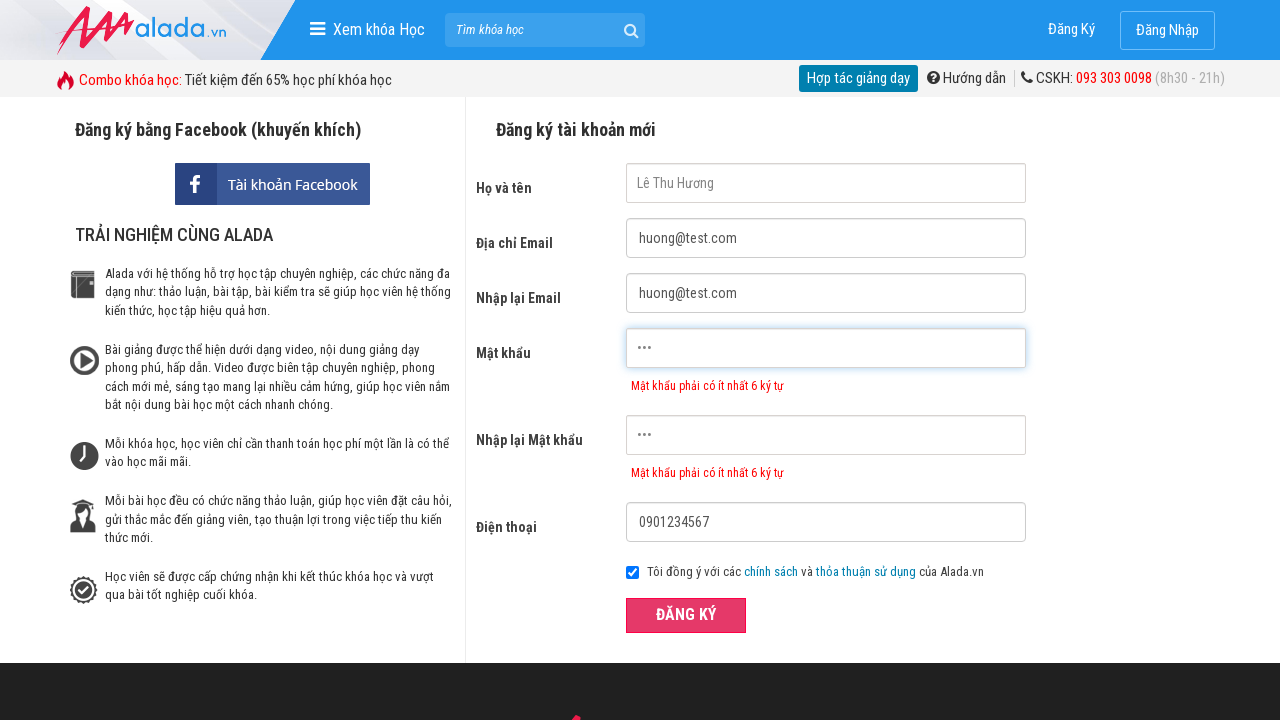

Confirm password error message appeared
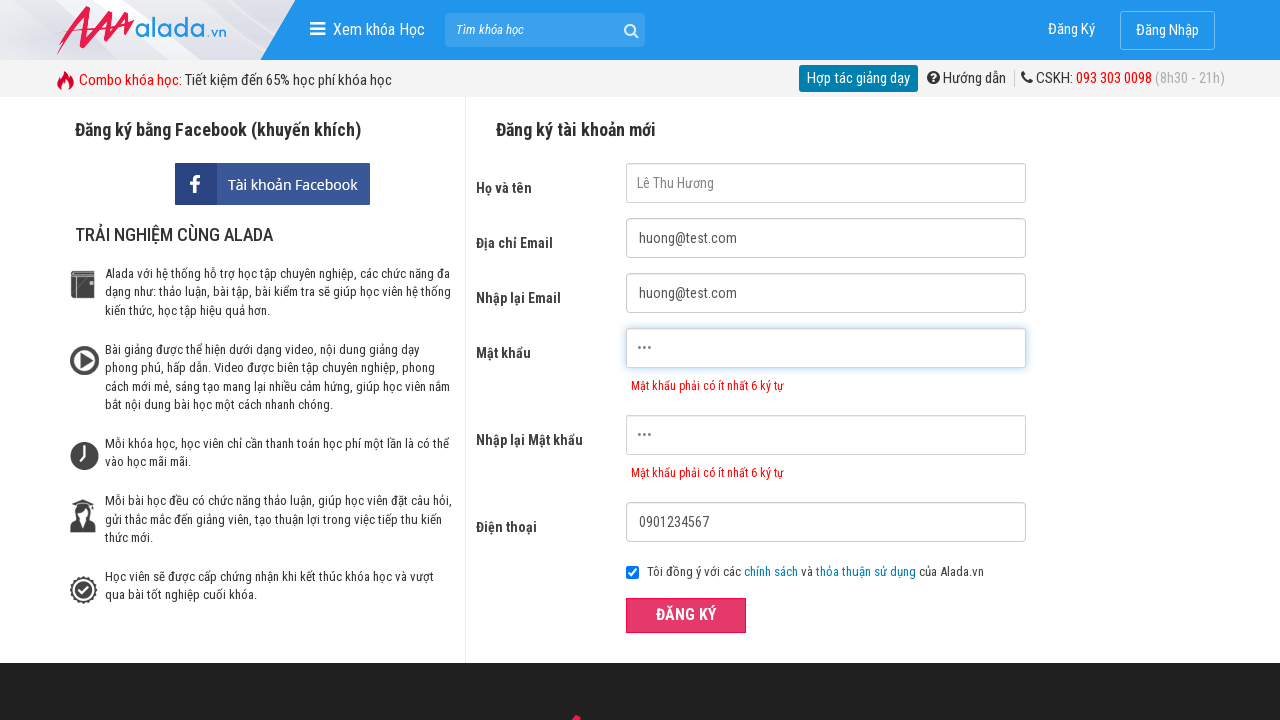

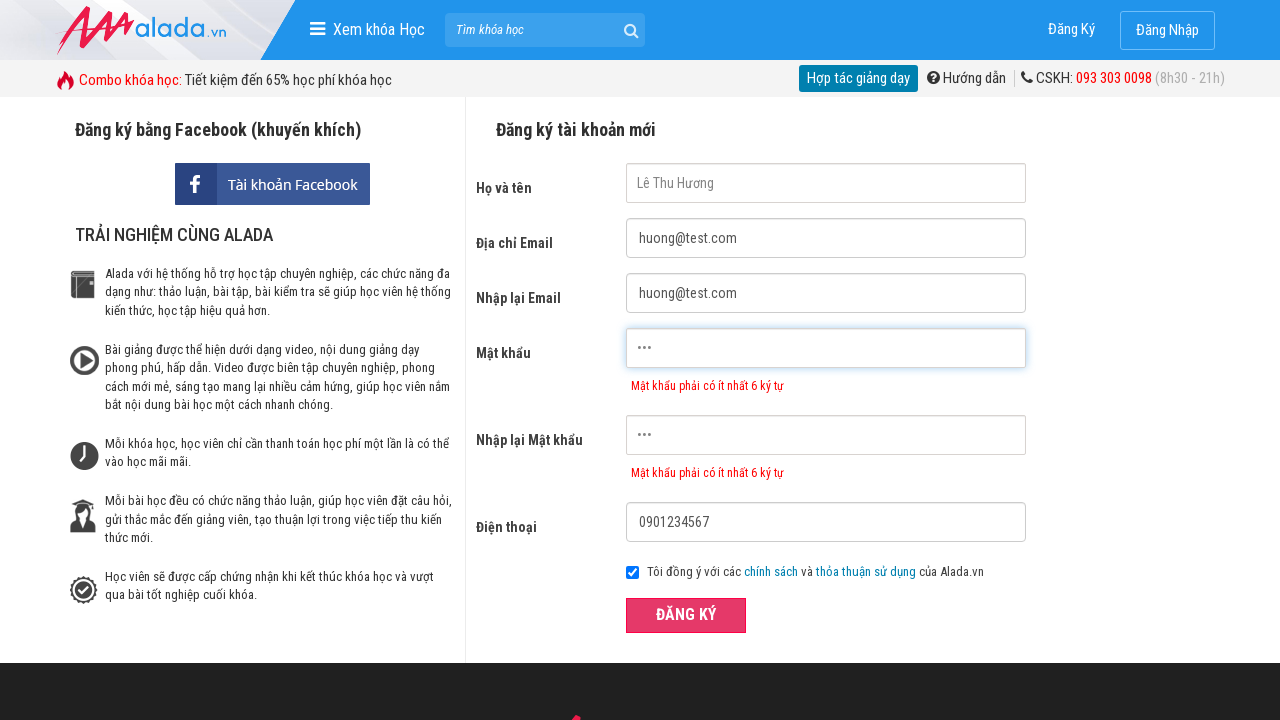